Tests the login button functionality on the CMS portal by clicking the login submit button without entering credentials

Starting URL: https://portaldev.cms.gov/portal/

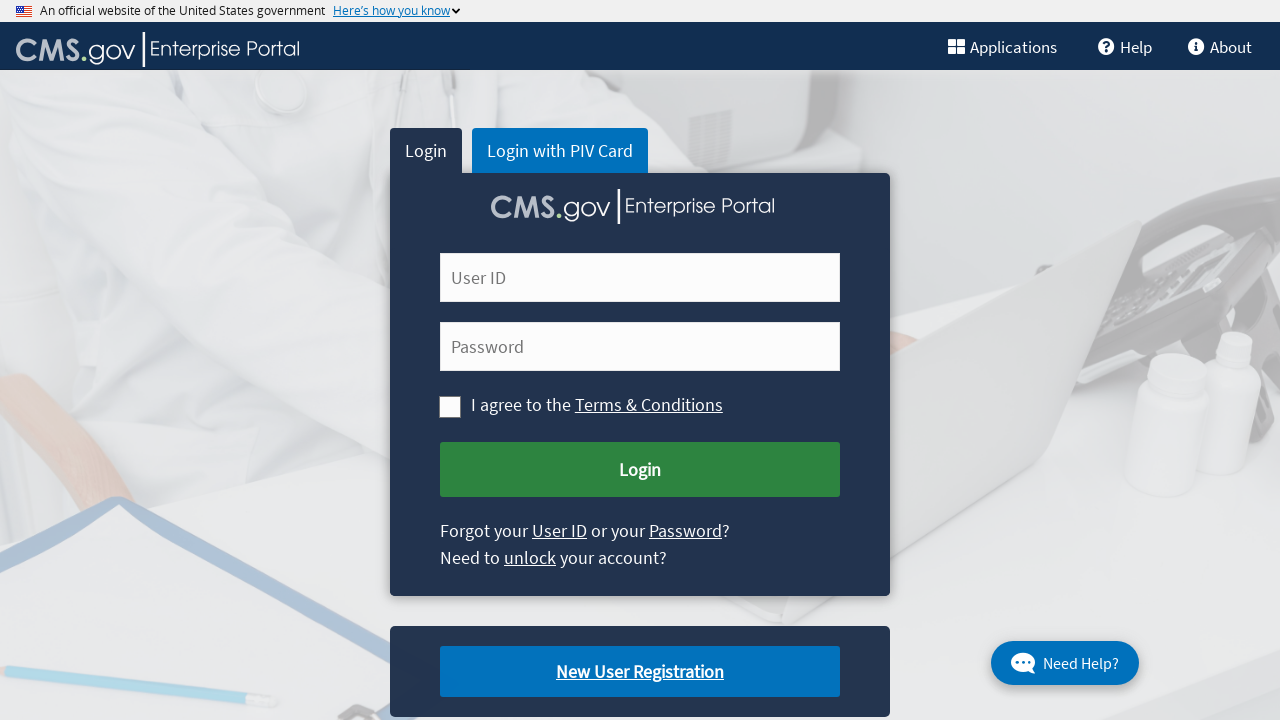

Waited for page to load (networkidle state)
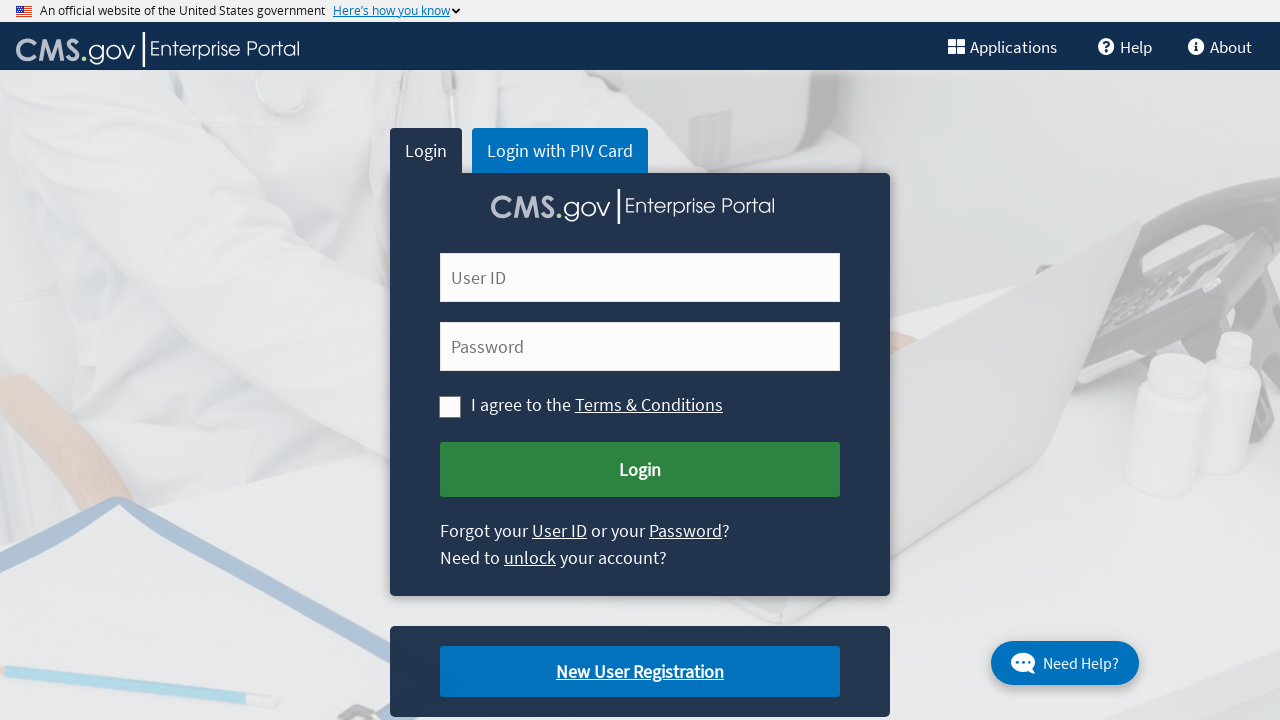

Clicked login submit button without entering credentials at (640, 470) on #cms-login-submit
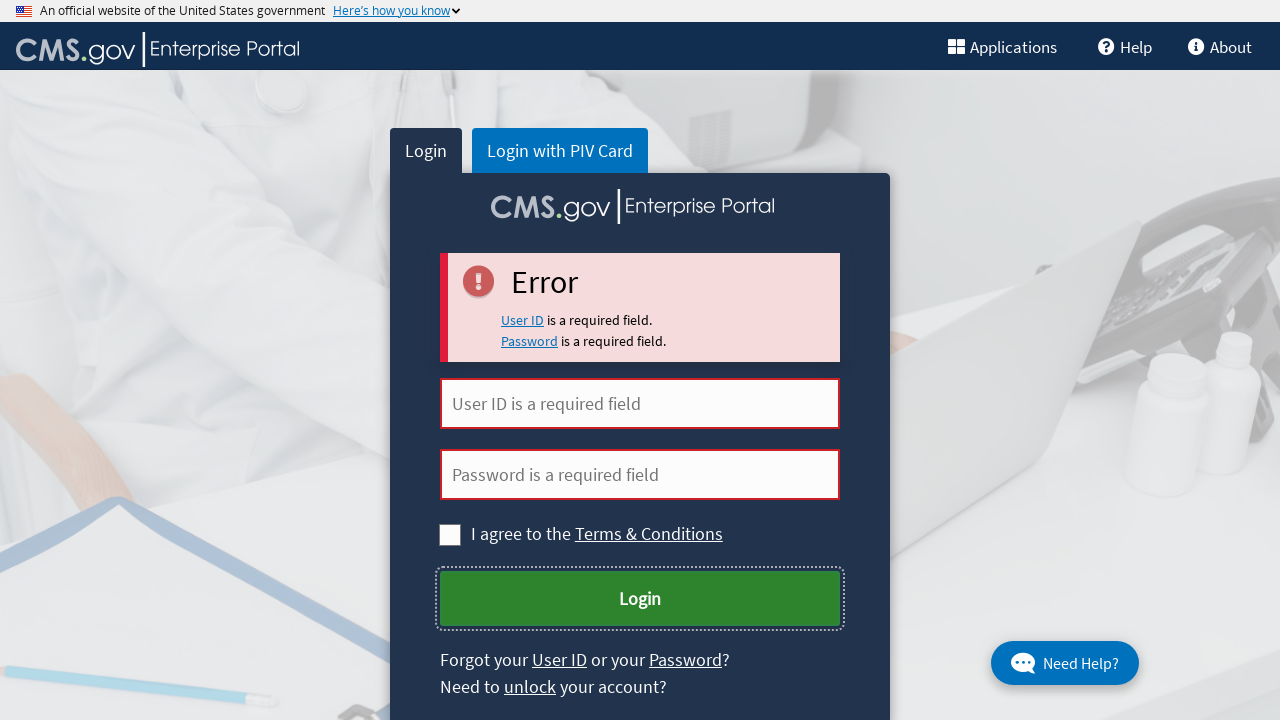

Waited 3 seconds for response after login button click
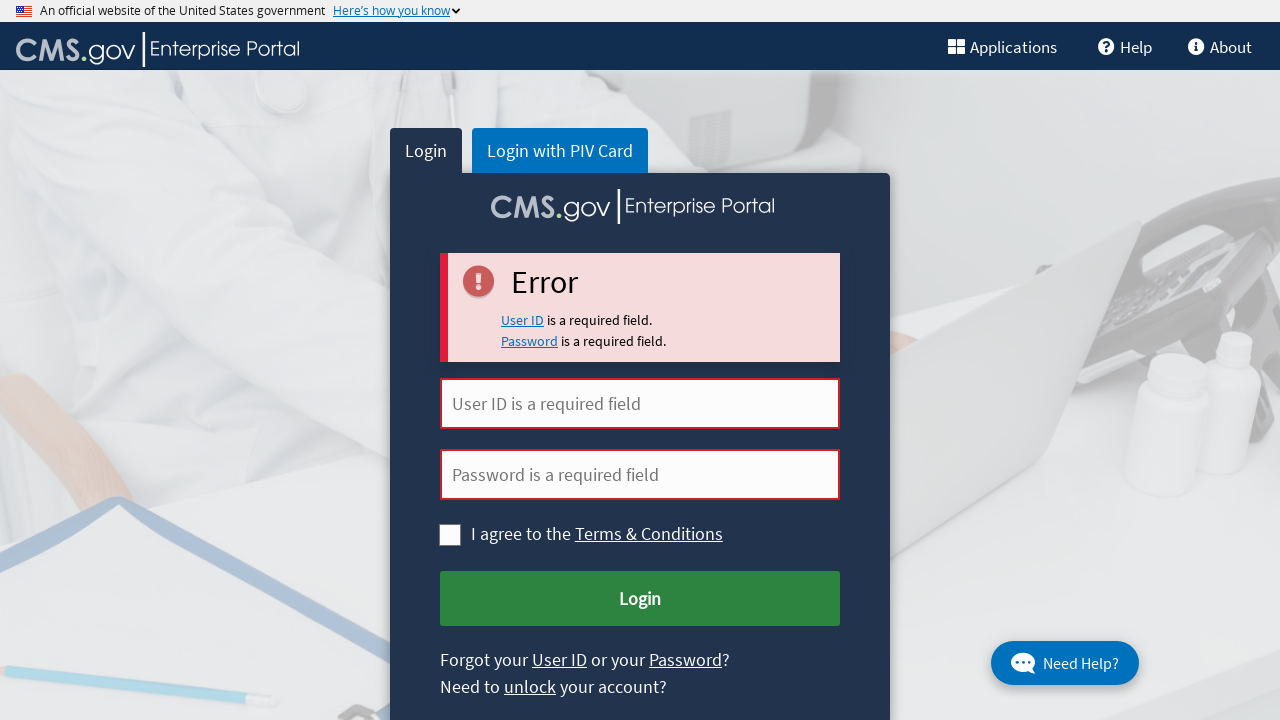

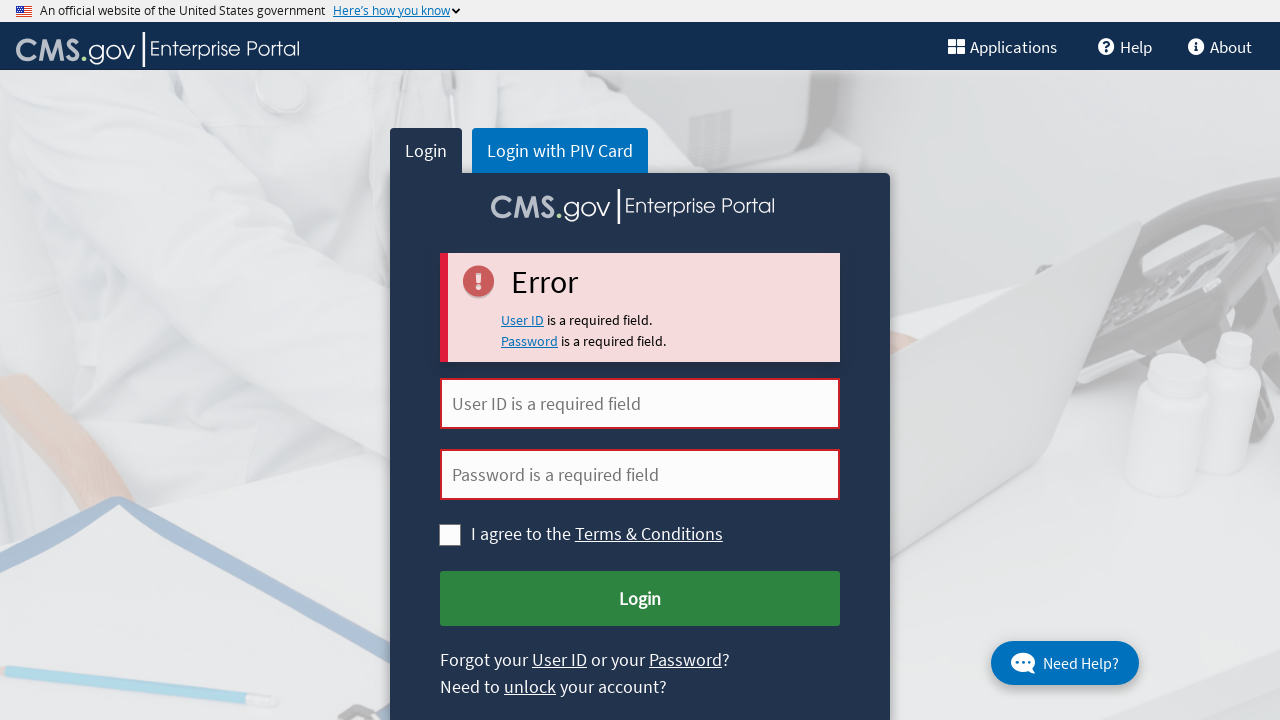